Tests keyboard input events by sending key presses including a single character 'S' and keyboard shortcuts CTRL+A (select all) and CTRL+C (copy) on an input events training page.

Starting URL: https://www.training-support.net/selenium/input-events

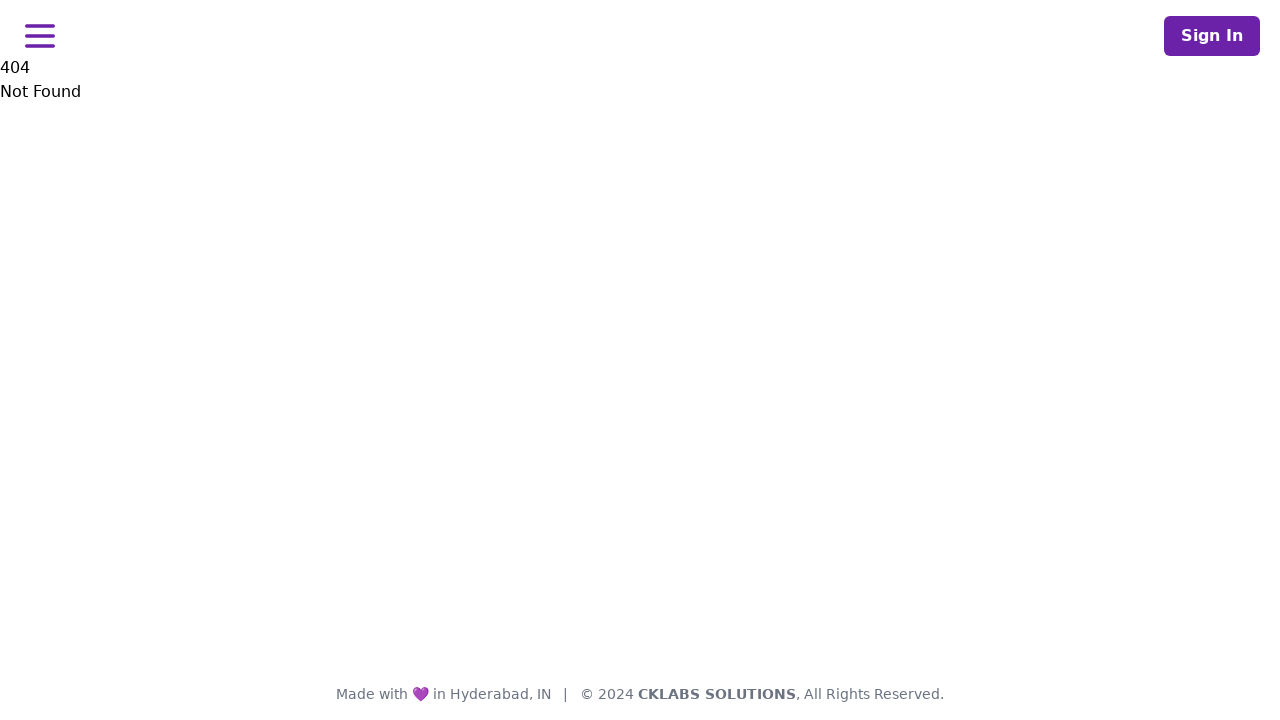

Pressed 'S' key
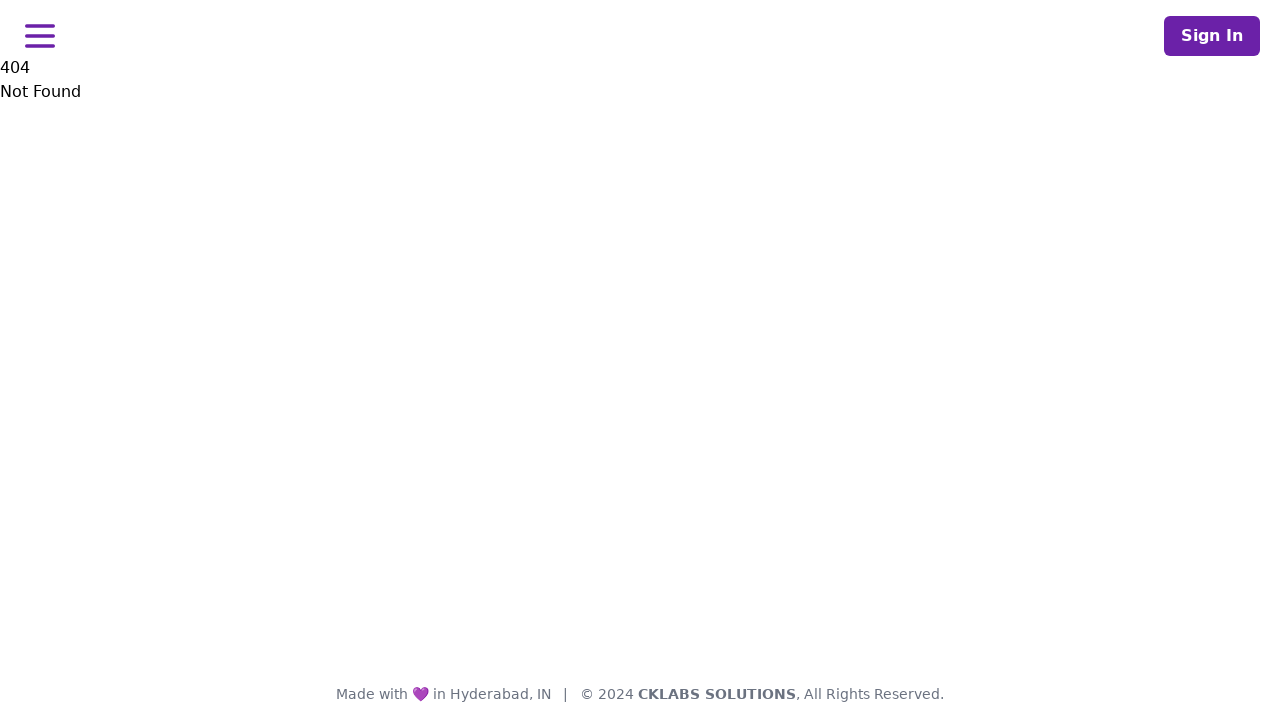

Pressed CTRL+A to select all
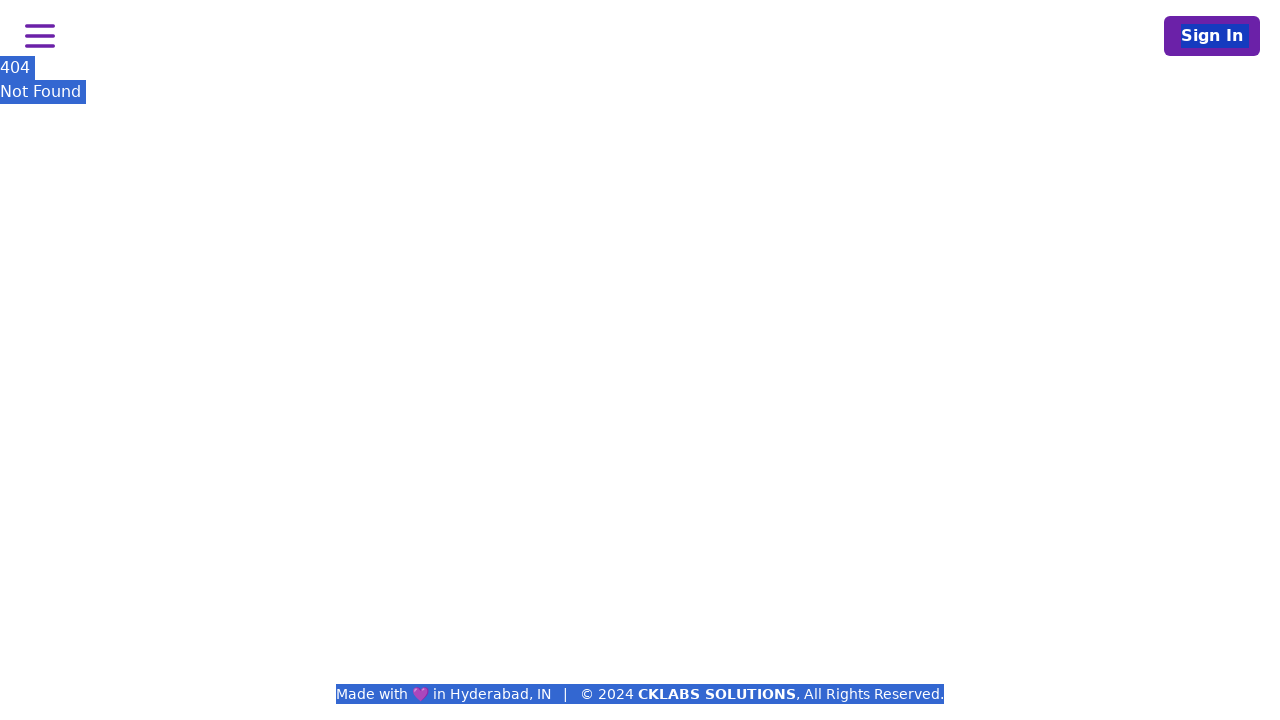

Pressed CTRL+C to copy
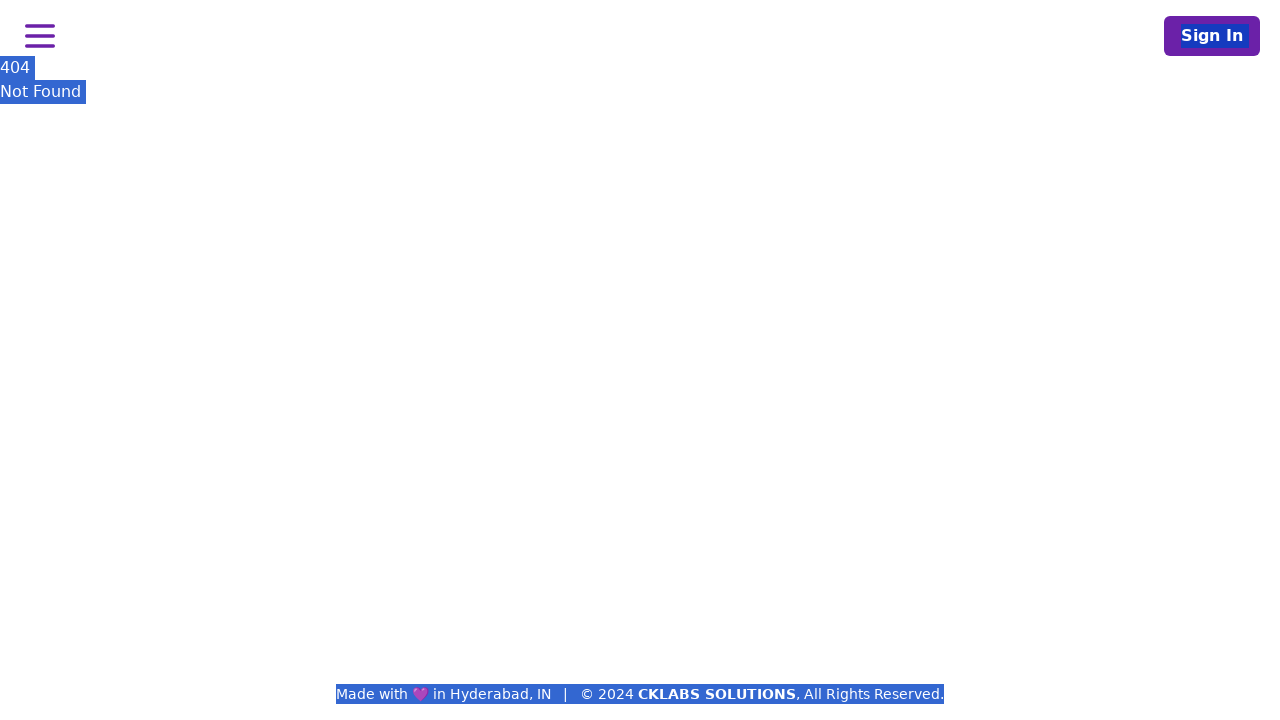

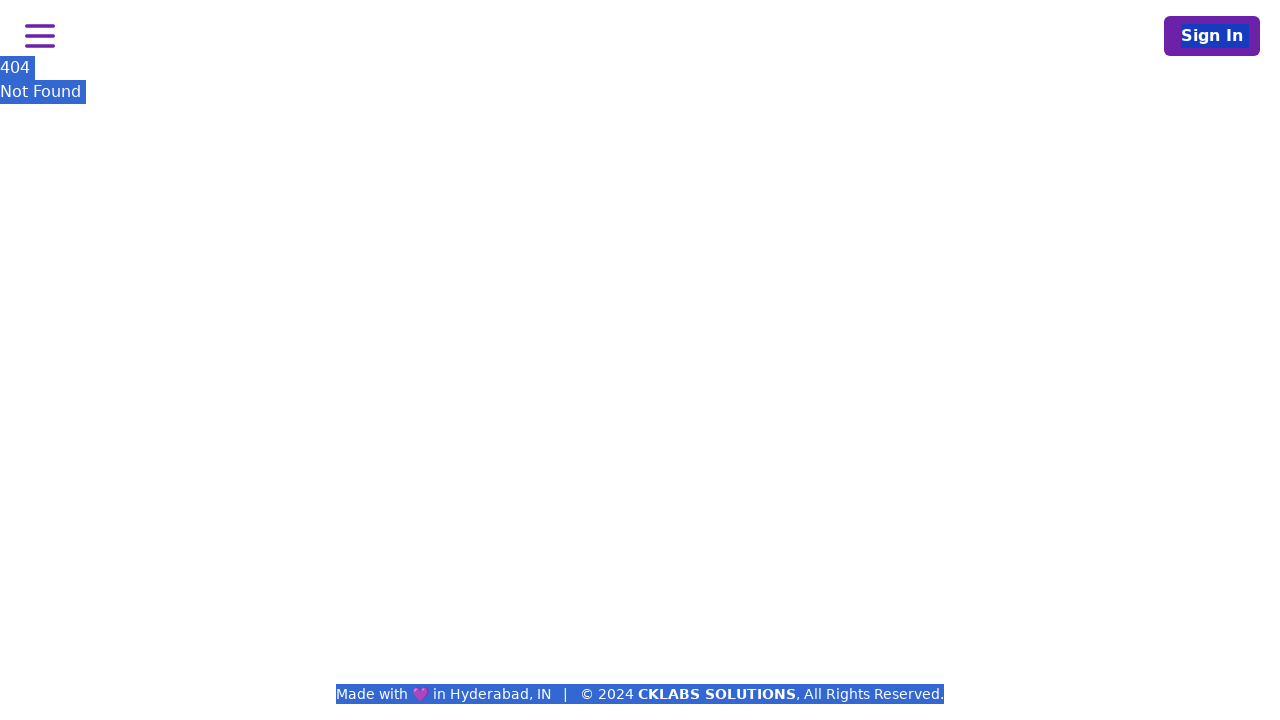